Tests clicking a timer button on the omayo test page after waiting for it to become clickable

Starting URL: http://omayo.blogspot.com/

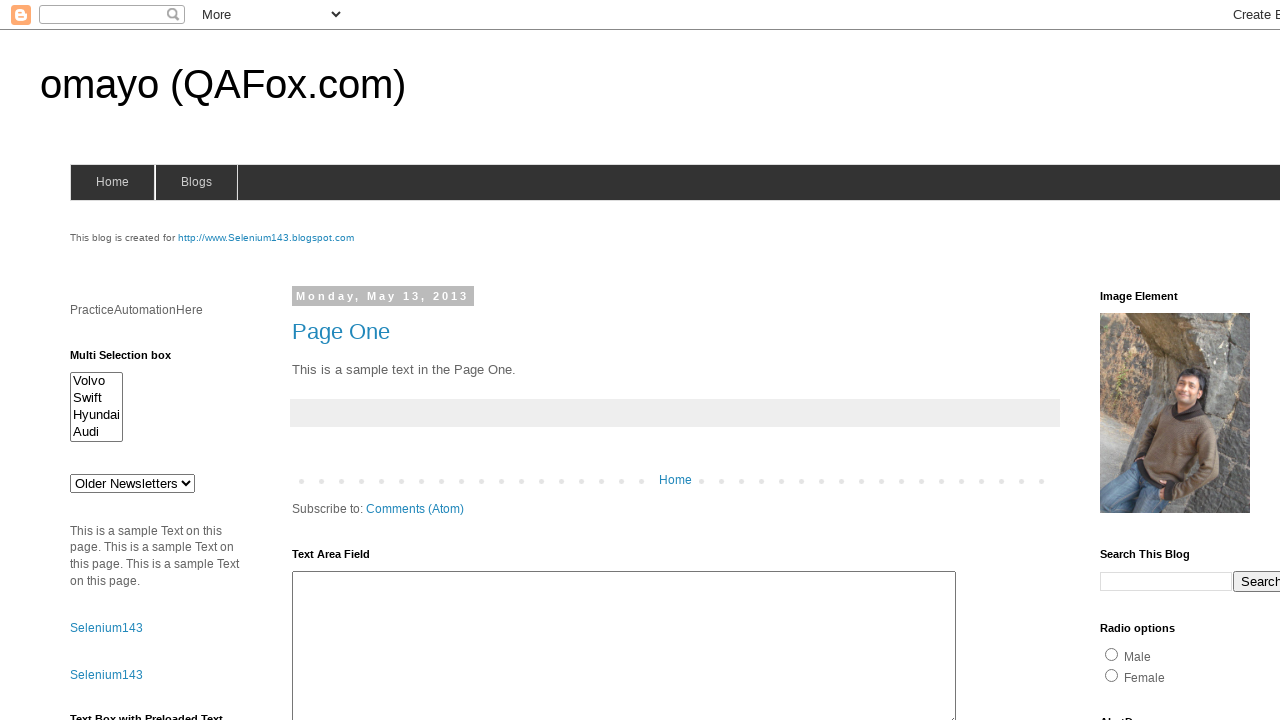

Waited for timer button to become visible
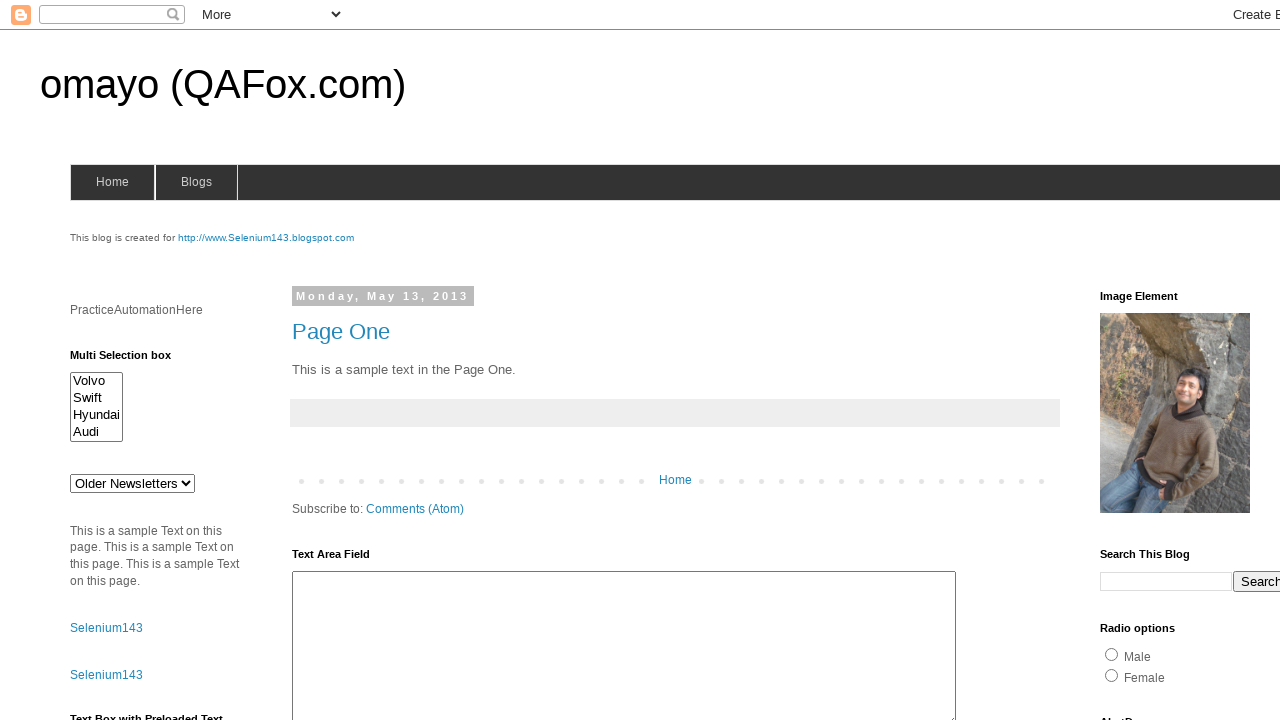

Clicked the timer button at (100, 361) on input#timerButton
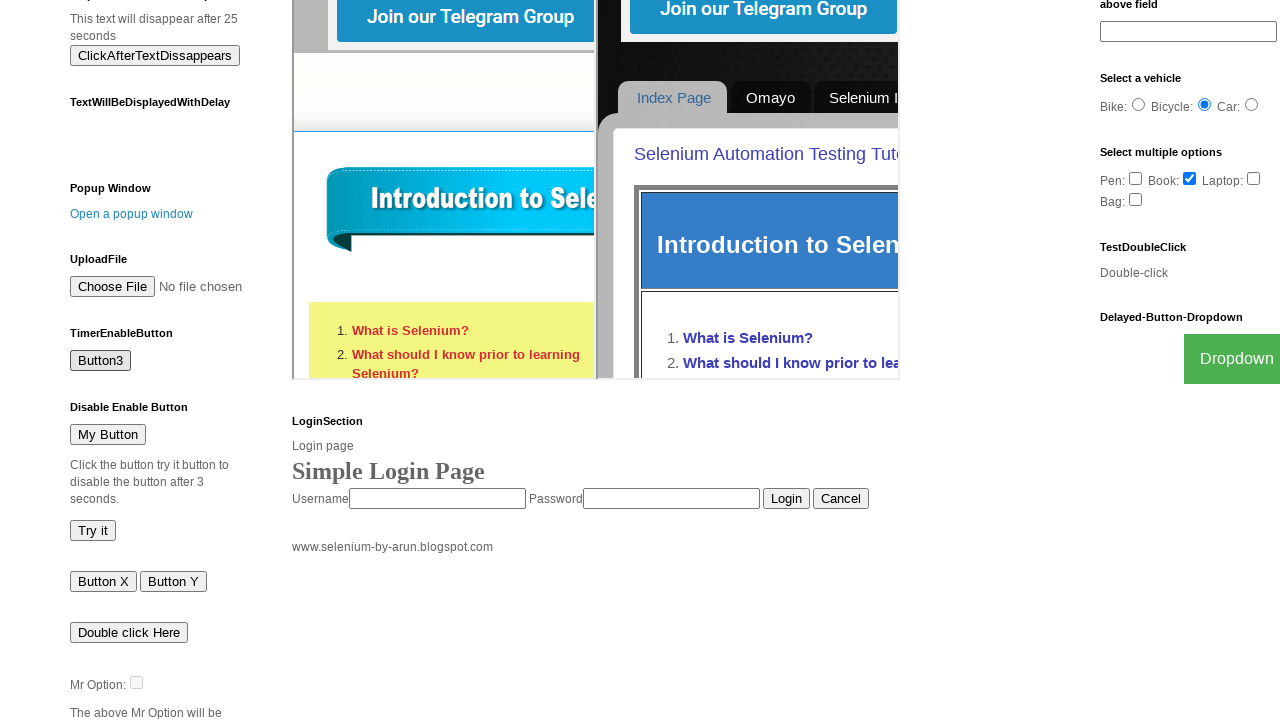

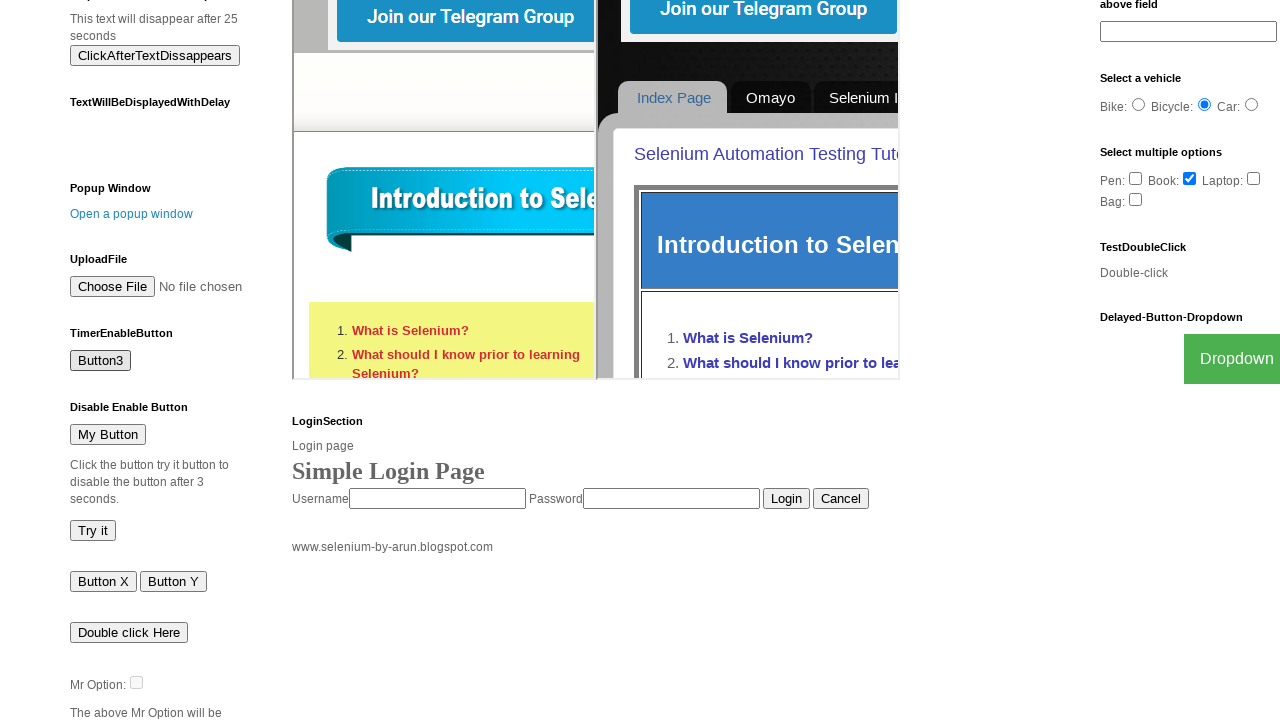